Tests checkbox functionality by navigating to the checkboxes page, verifying page elements are visible, and toggling checkbox states to confirm they can be checked and unchecked properly.

Starting URL: https://the-internet.herokuapp.com/

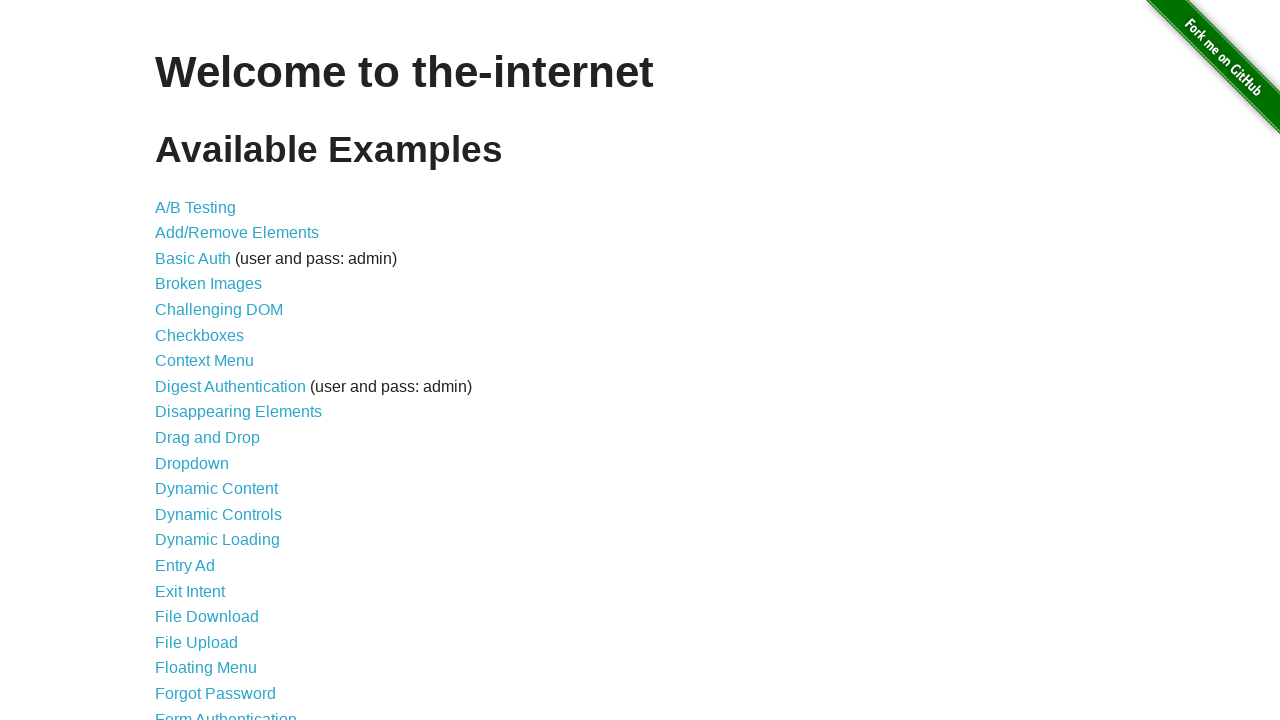

Clicked 'Checkboxes' link to navigate to checkboxes page at (200, 335) on internal:text="Checkboxes"i
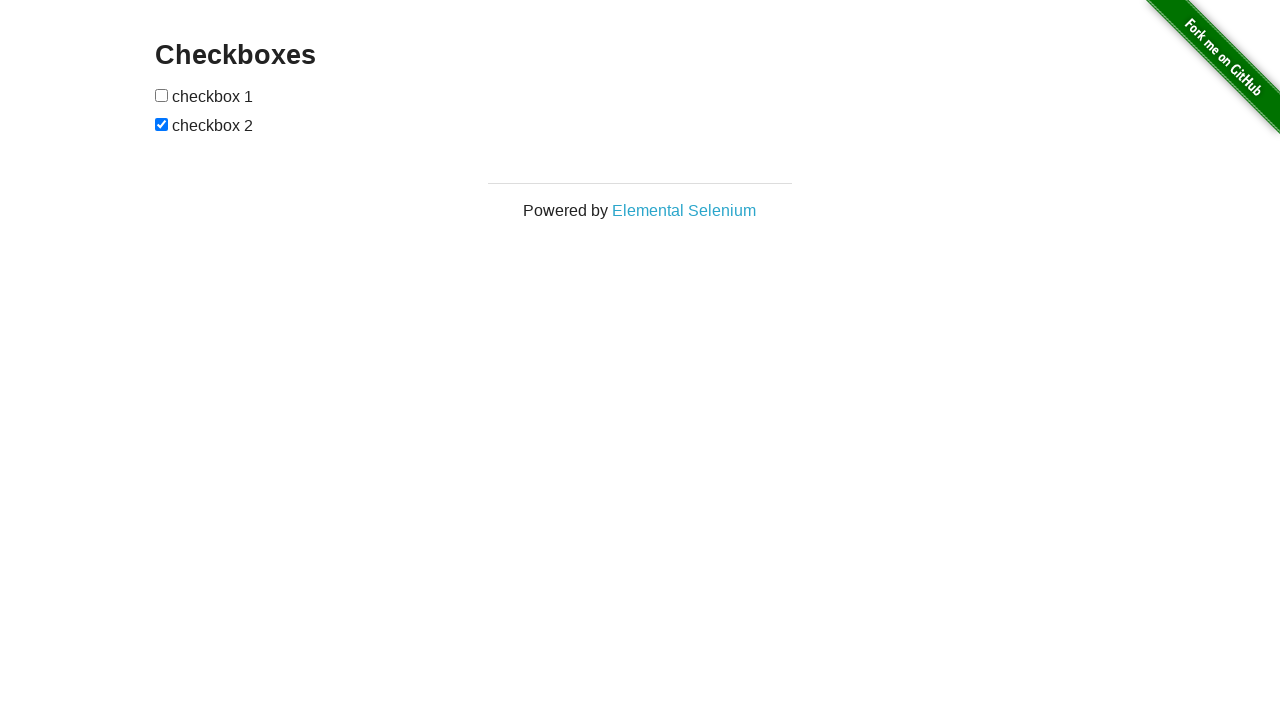

Waited for navigation to checkboxes page (URL contains 'checkboxes')
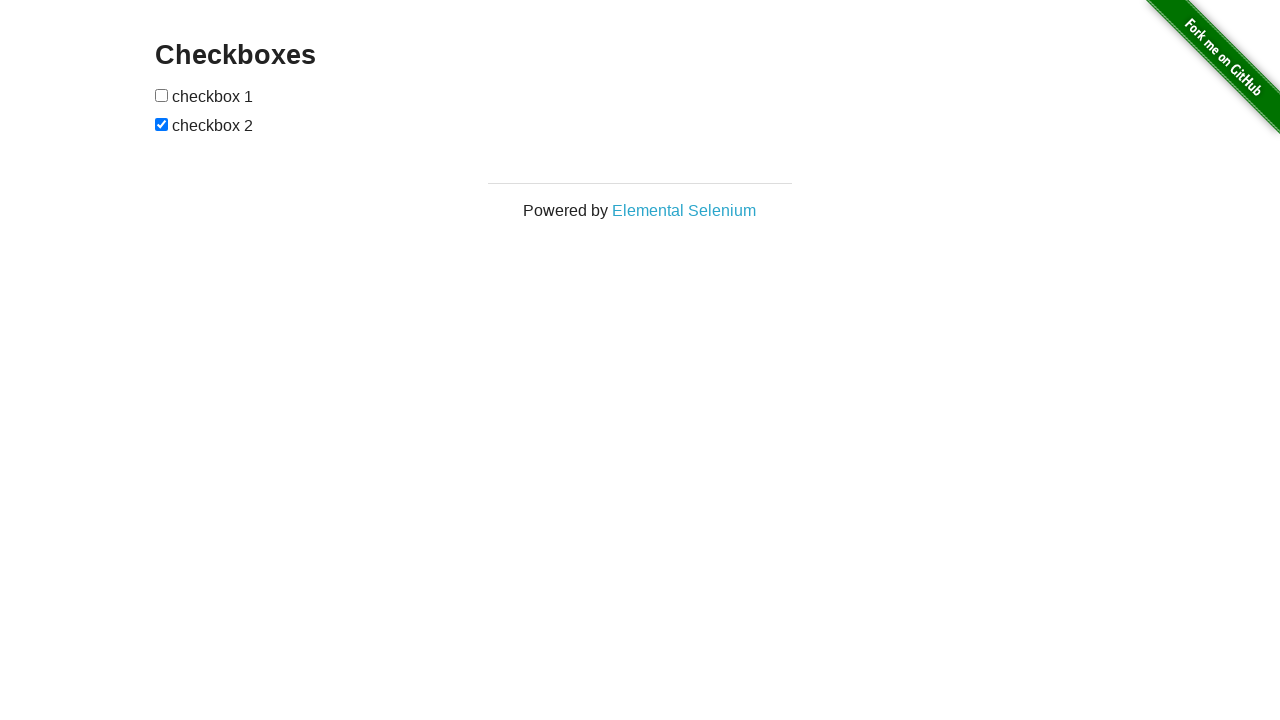

Verified 'Checkboxes' heading is visible
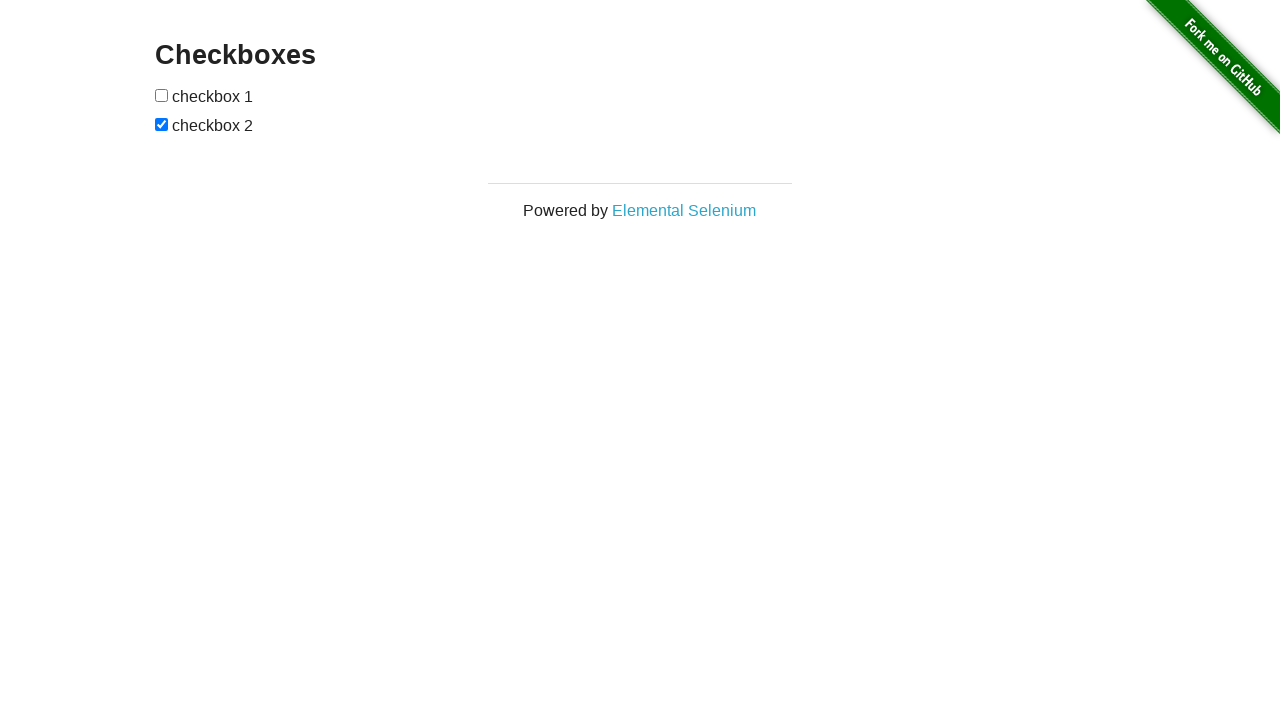

Verified 'checkbox 1' label is visible
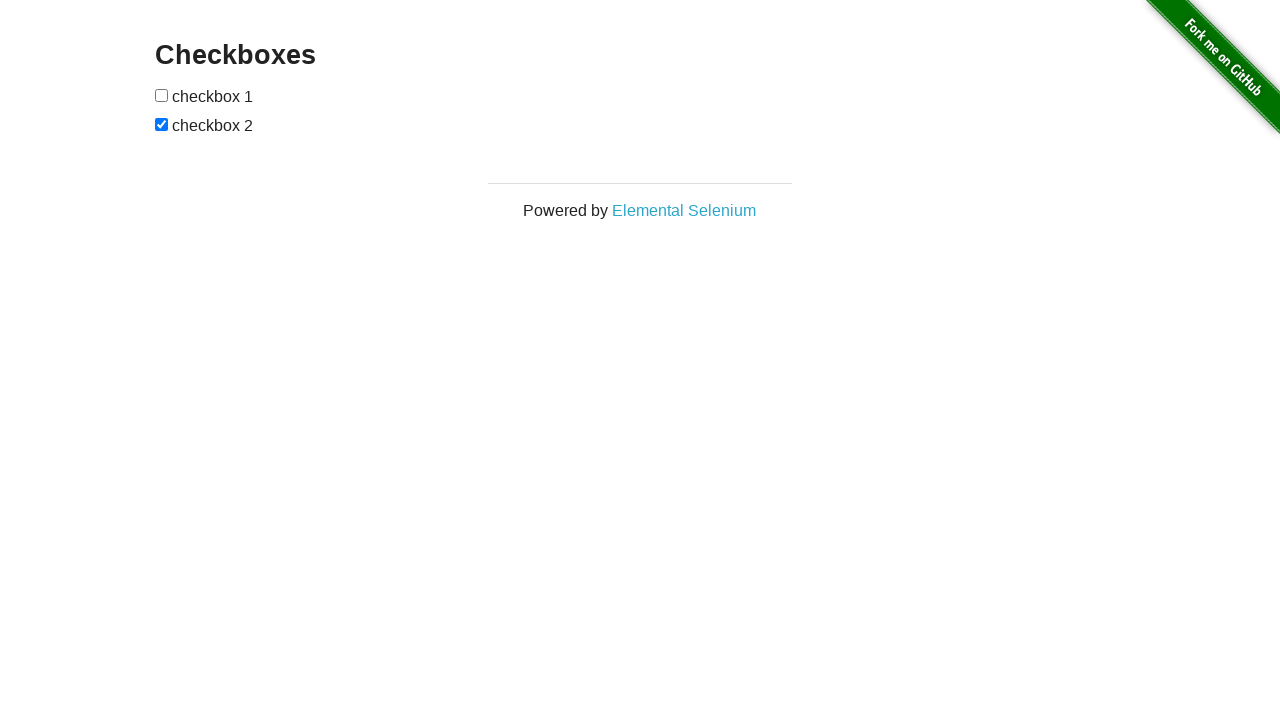

Verified 'checkbox 2' label is visible
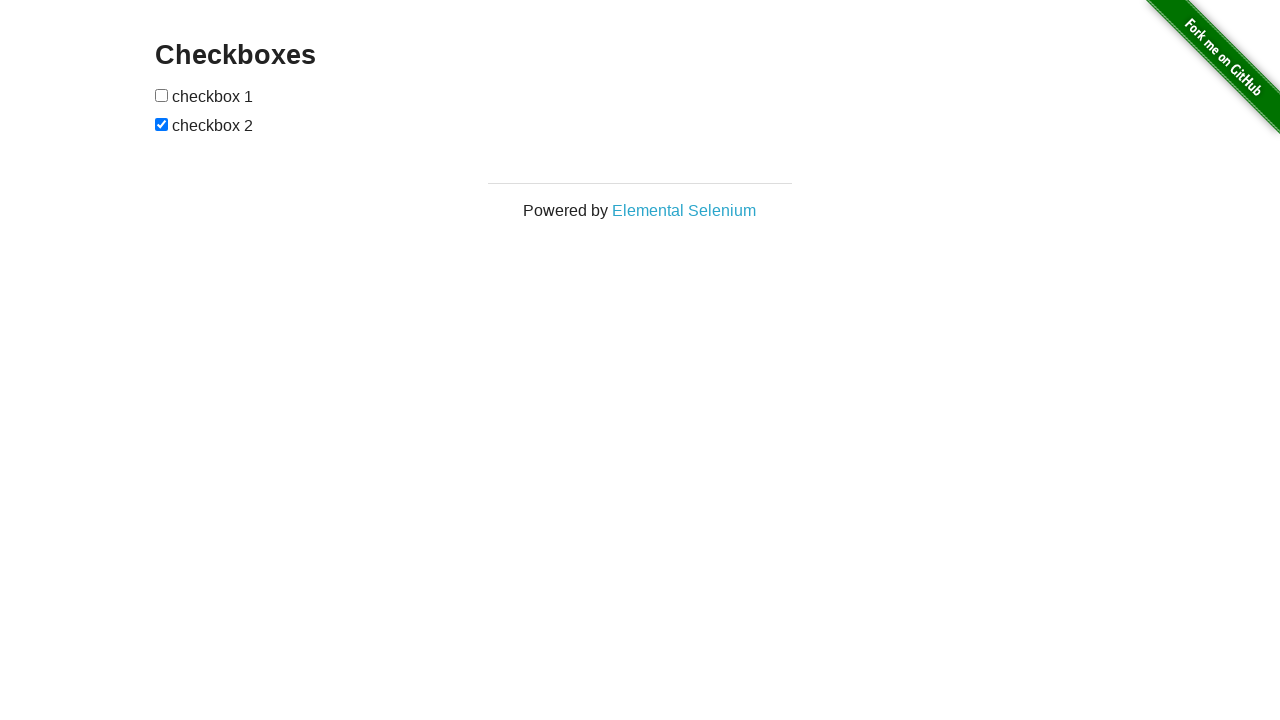

Checked checkbox 1 at (162, 95) on #checkboxes input[type="checkbox"] >> nth=0
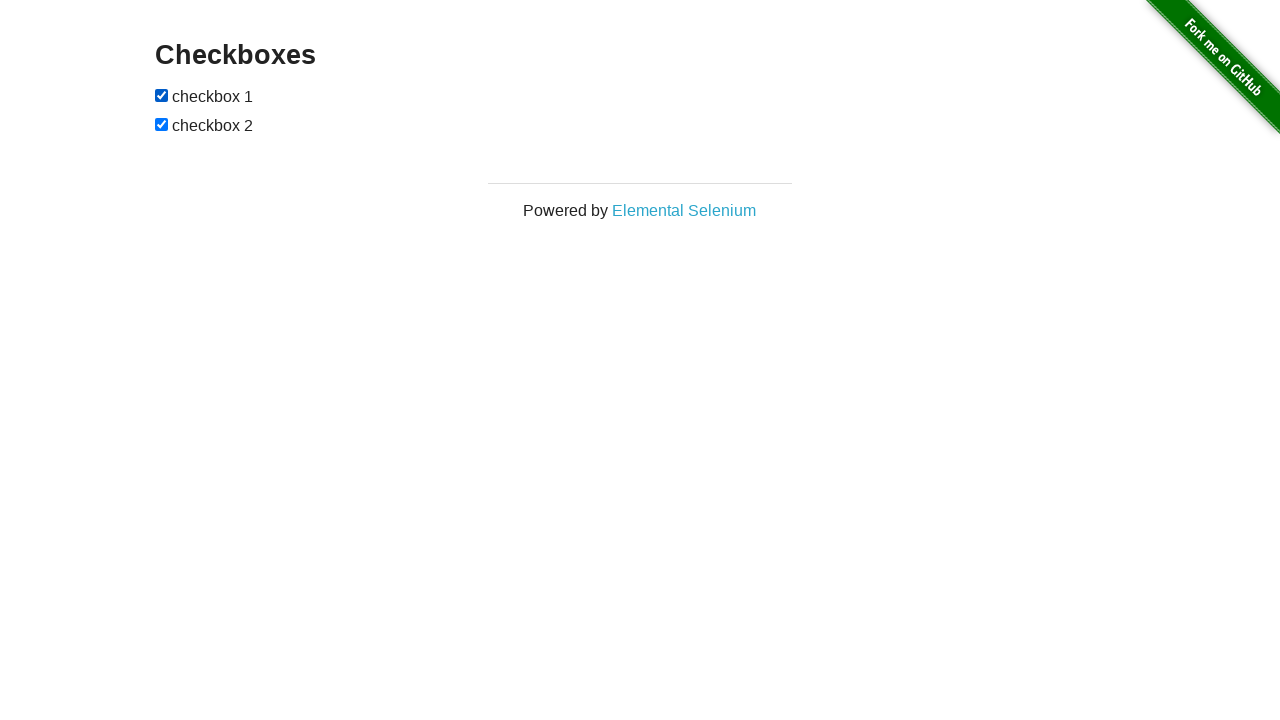

Unchecked checkbox 2 at (162, 124) on #checkboxes input[type="checkbox"] >> nth=1
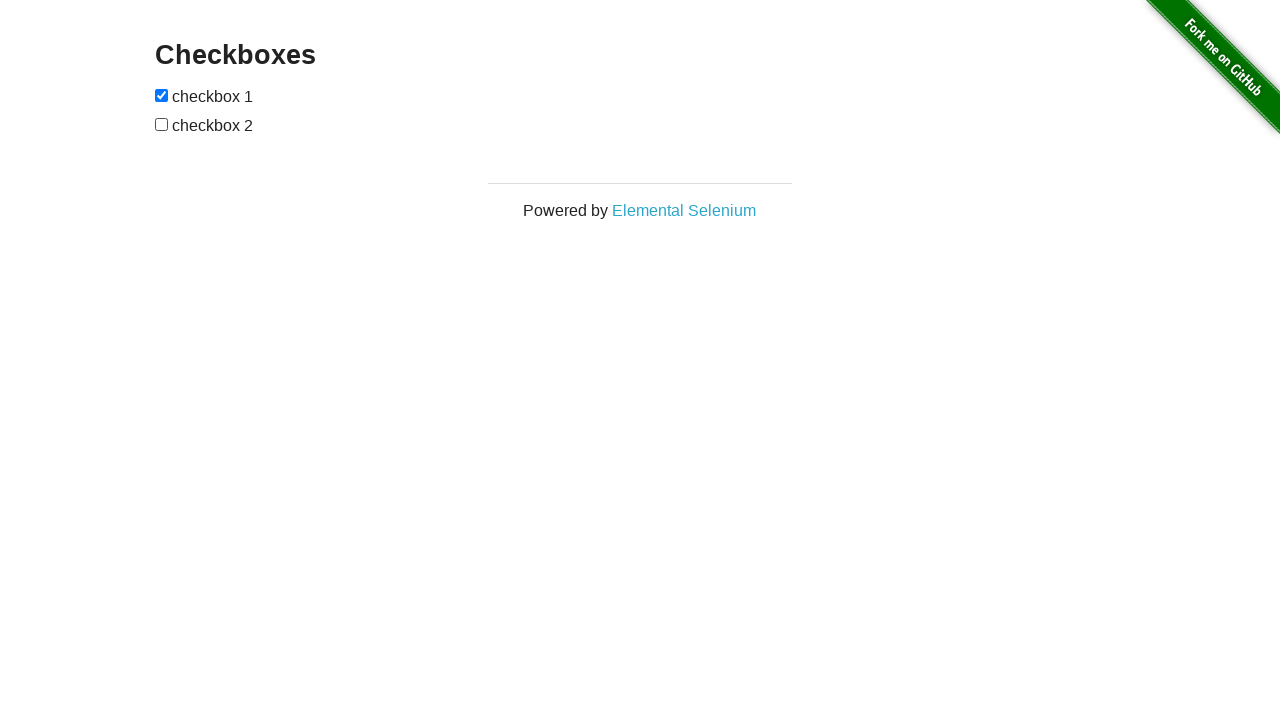

Verified checkbox 1 is checked
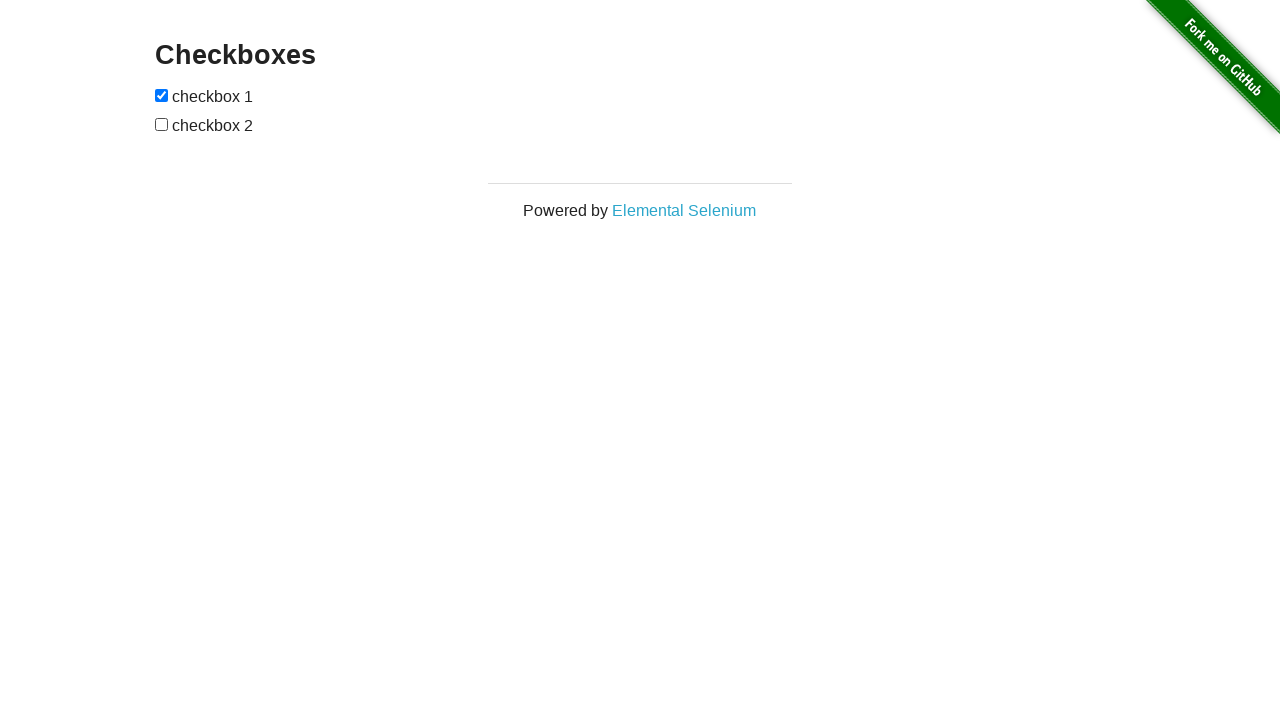

Verified checkbox 2 is unchecked
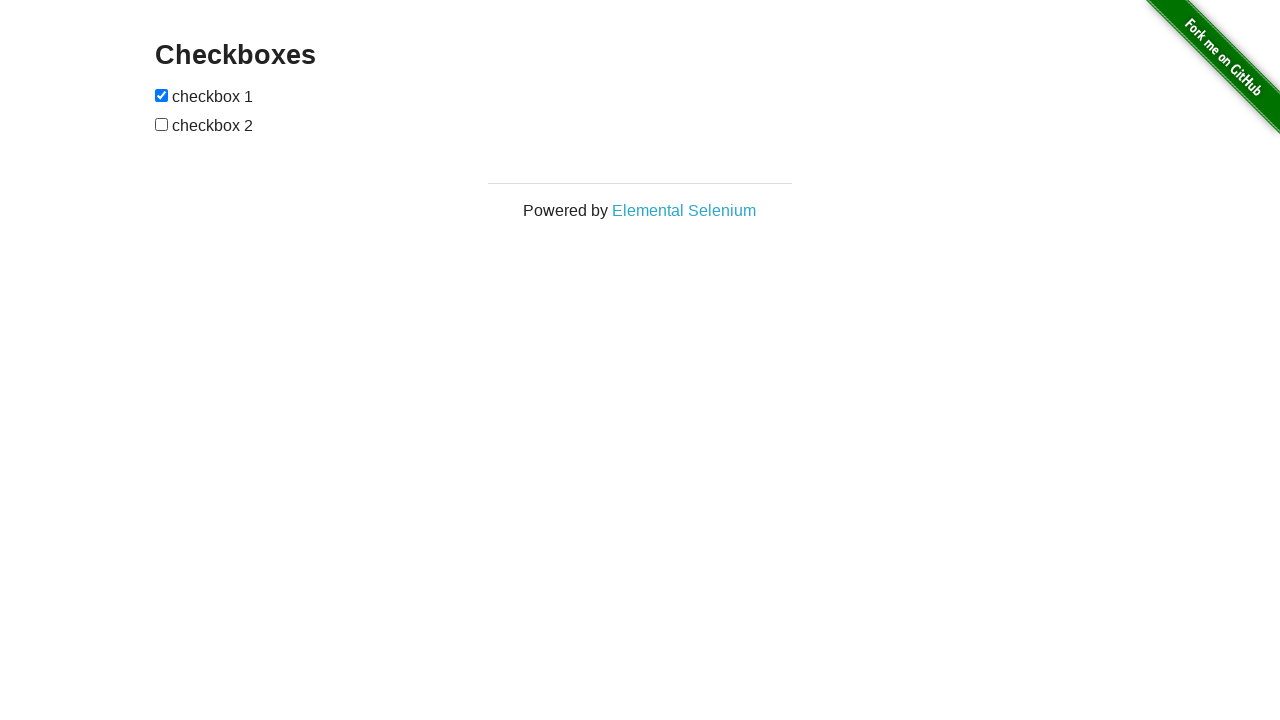

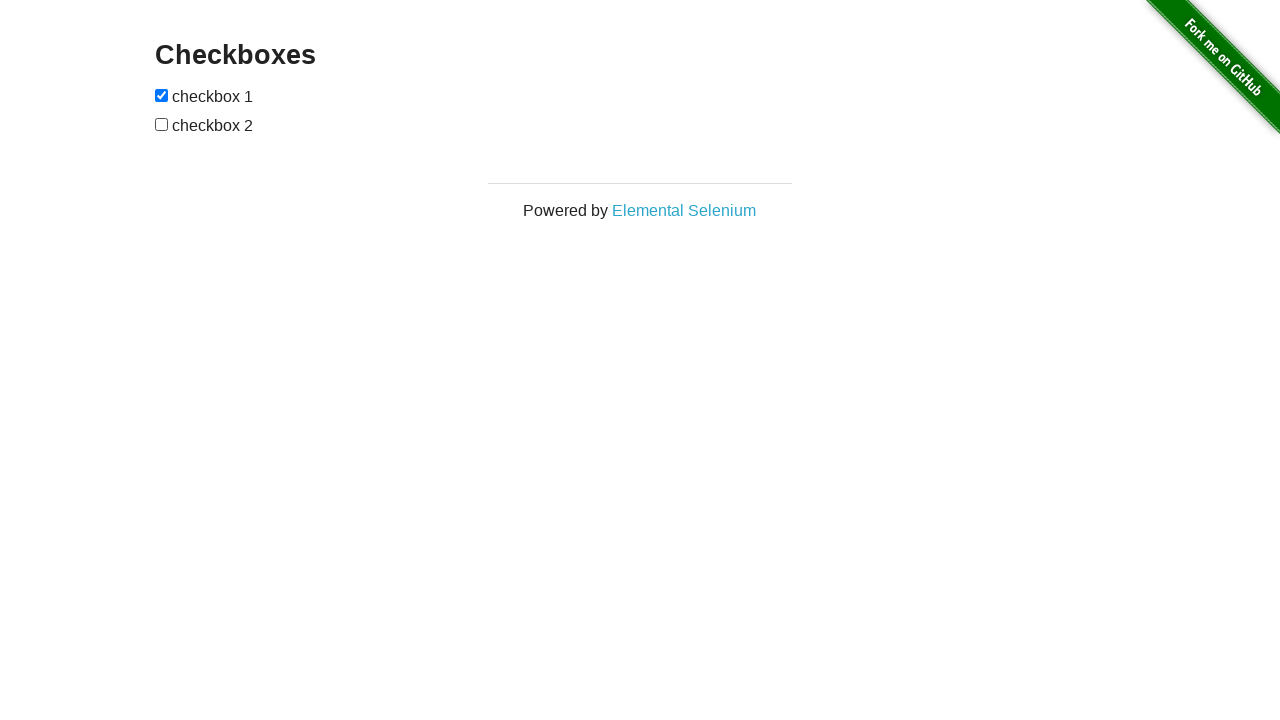